Tests the Novel & Stories category navigation by clicking on the Novel link and verifying the URL contains "novel"

Starting URL: https://danube-webshop.herokuapp.com/

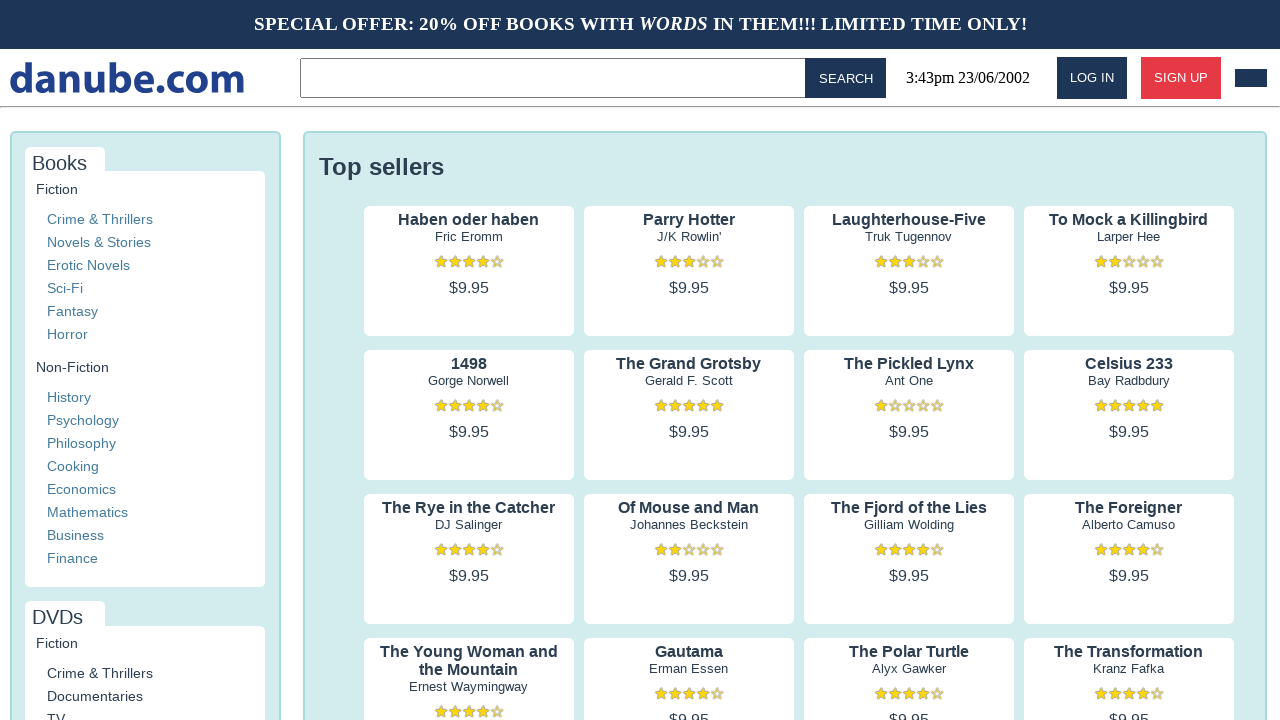

Clicked on Novel category link at (99, 242) on xpath=//a[contains(text(), 'Novel')]
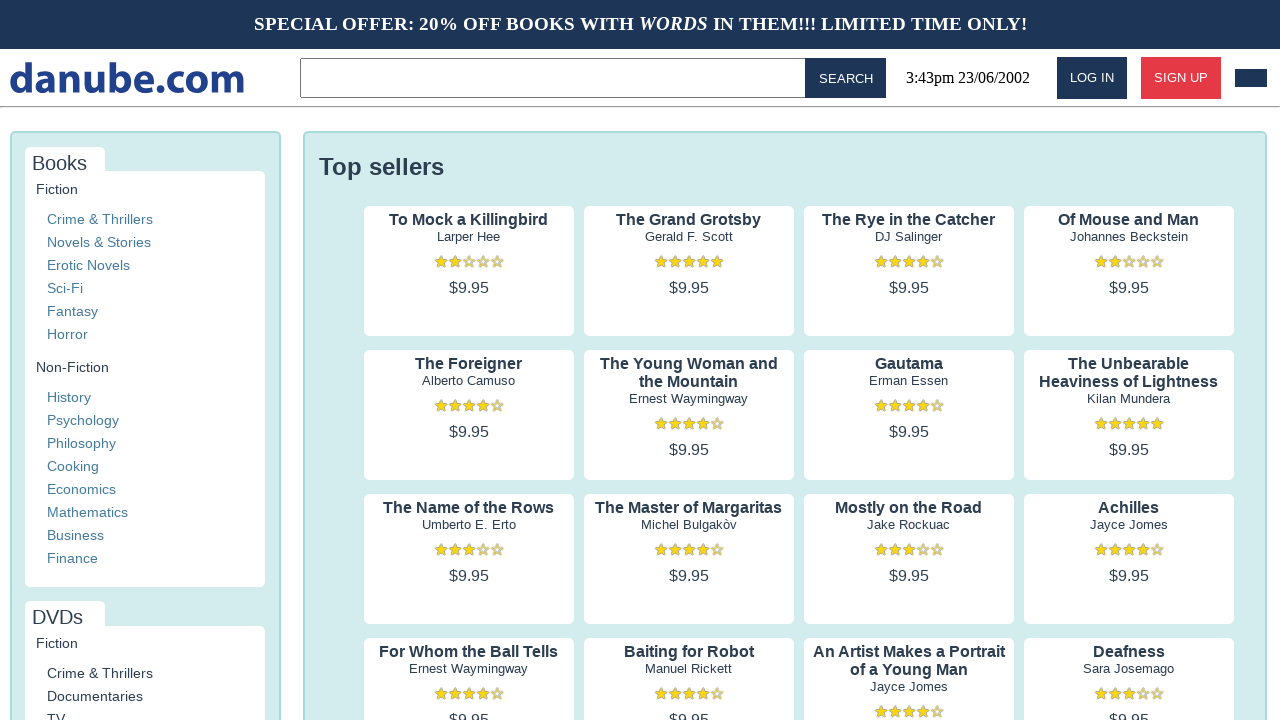

Verified that URL contains 'novel'
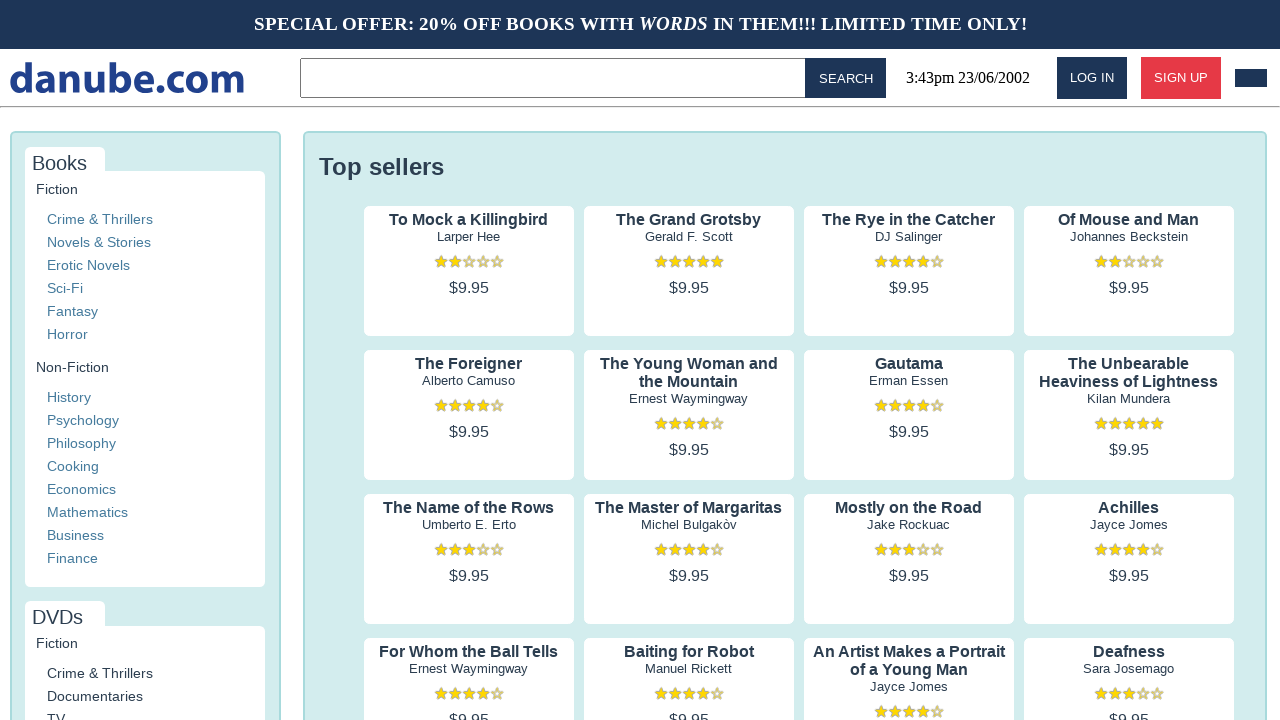

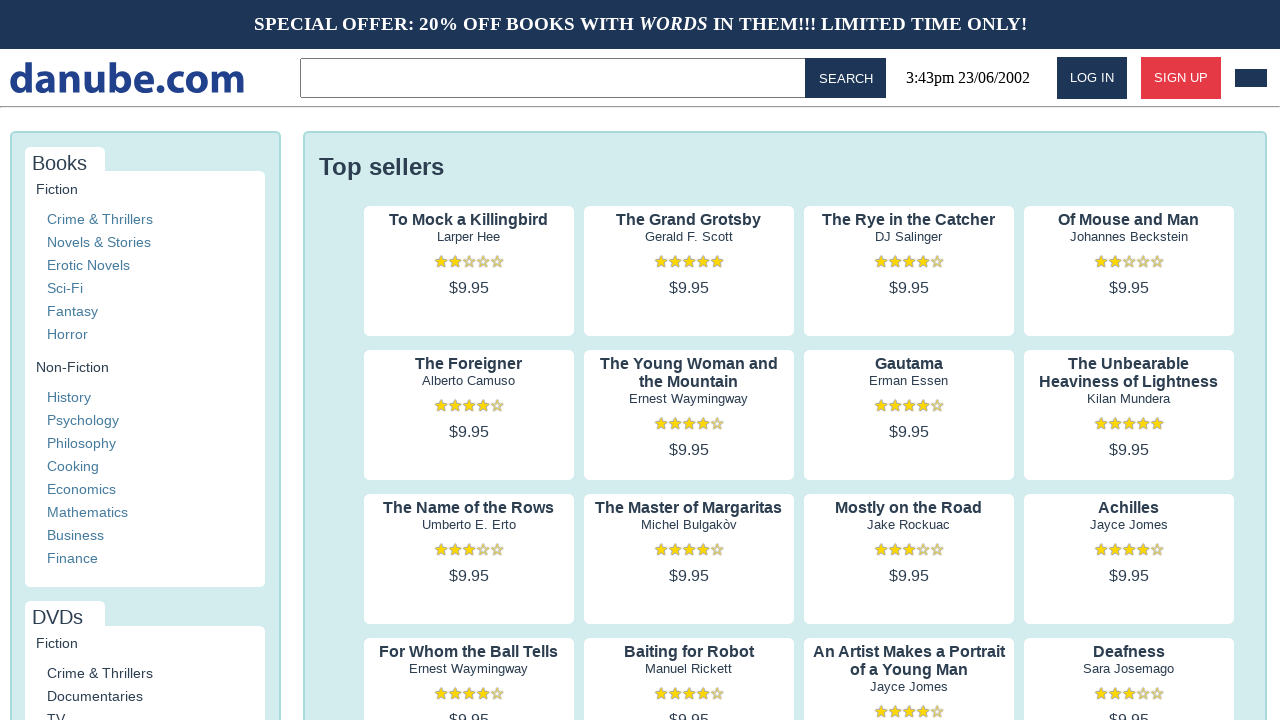